Tests getting attributes from the search input element, including the title attribute and input value

Starting URL: https://v5.webdriver.io/

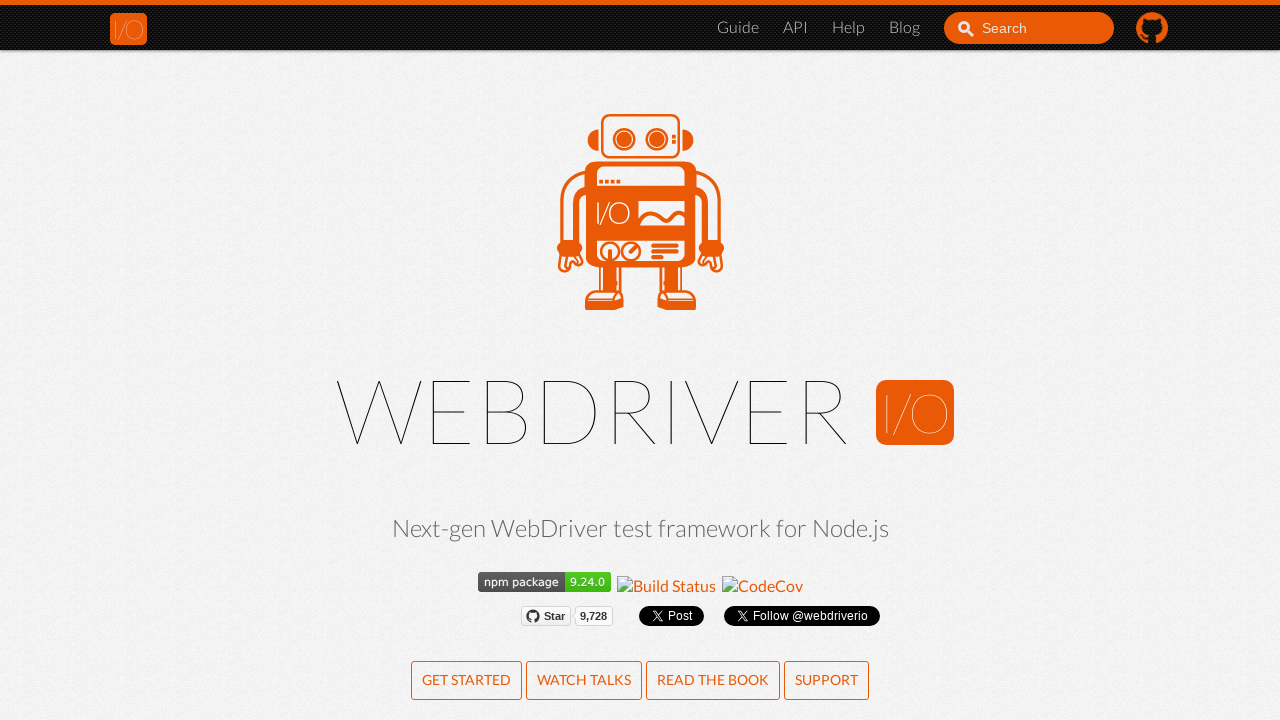

Navigated to WebdriverIO documentation homepage
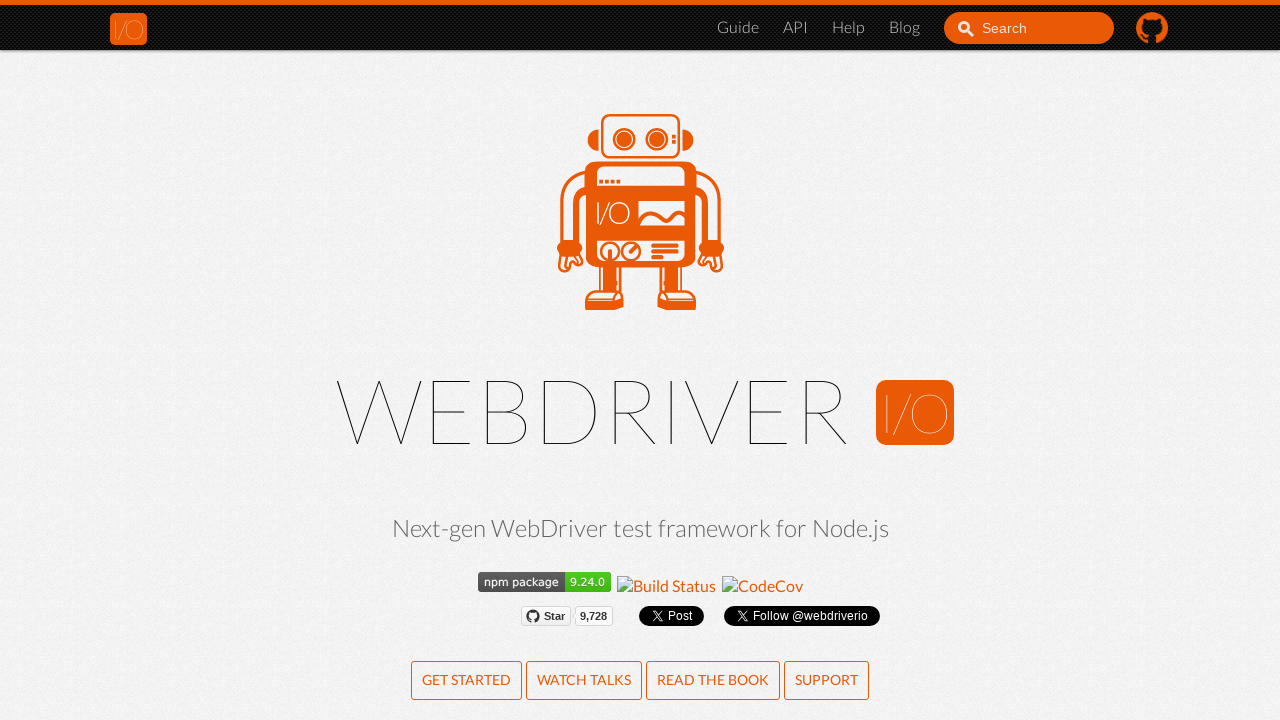

Located search input element with ID 'search_input_react'
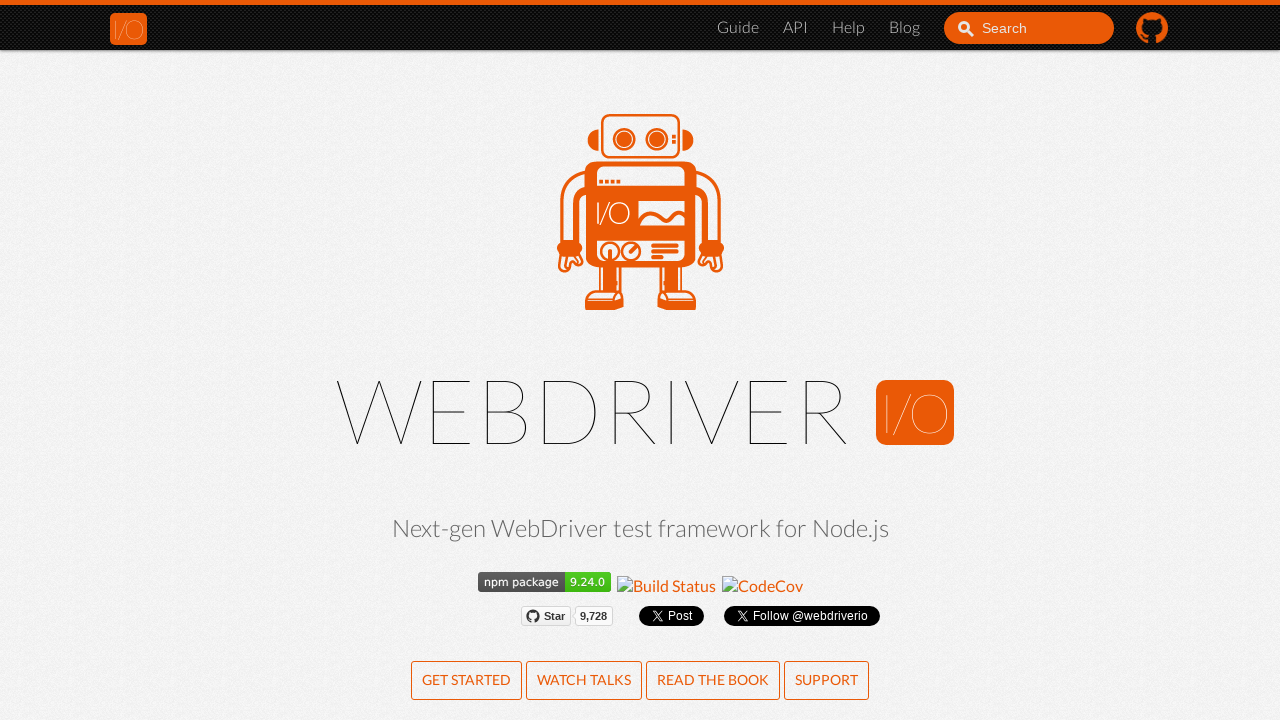

Retrieved title attribute from search input: 'Search'
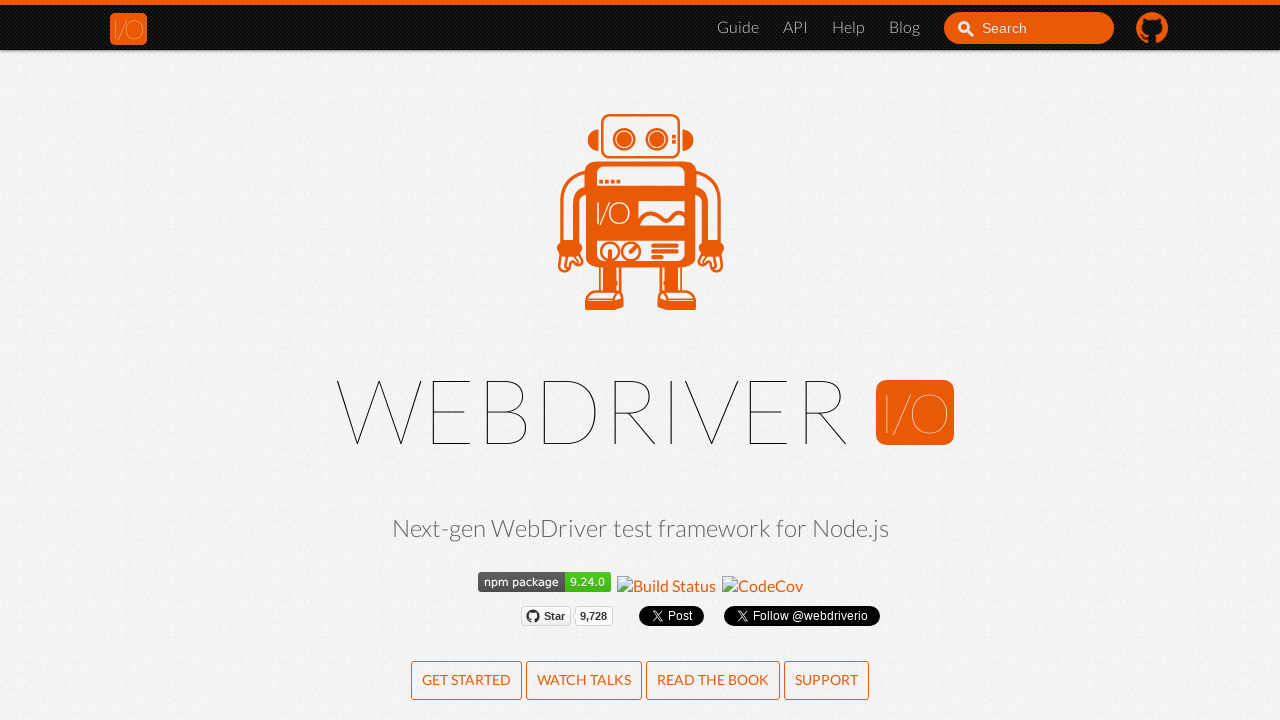

Filled search input with 'test123' on #search_input_react
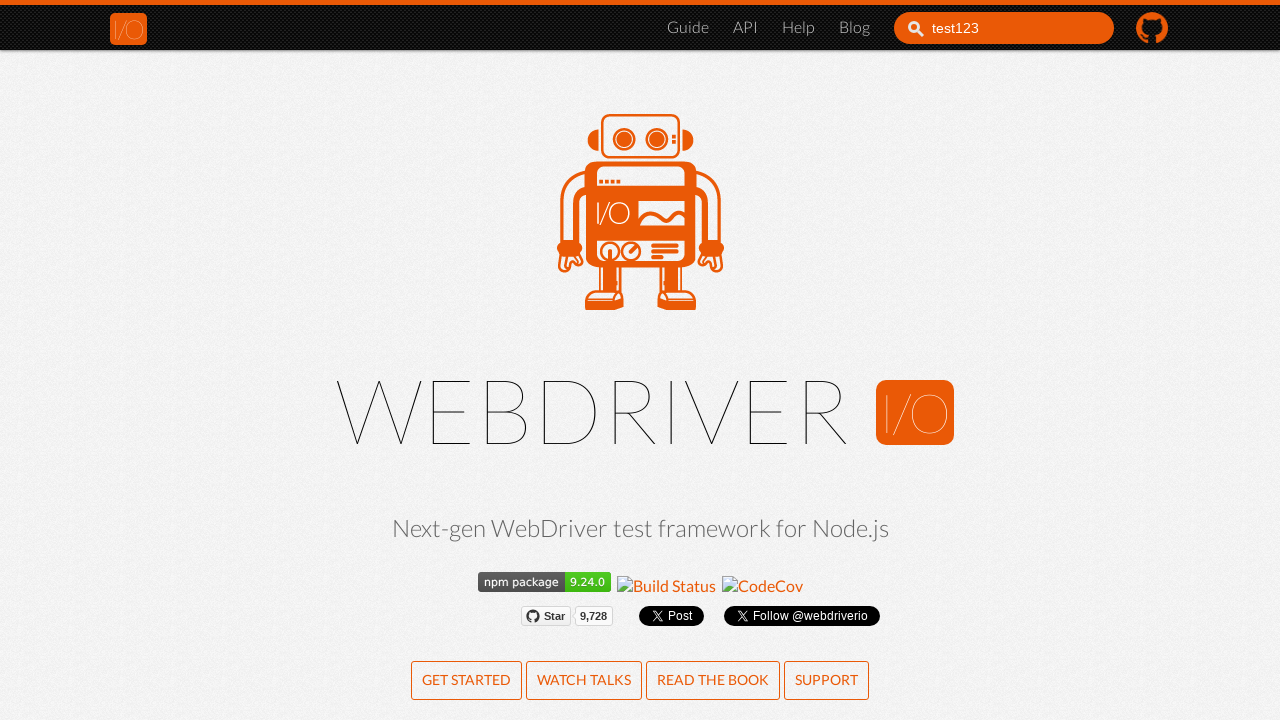

Retrieved input value: 'test123'
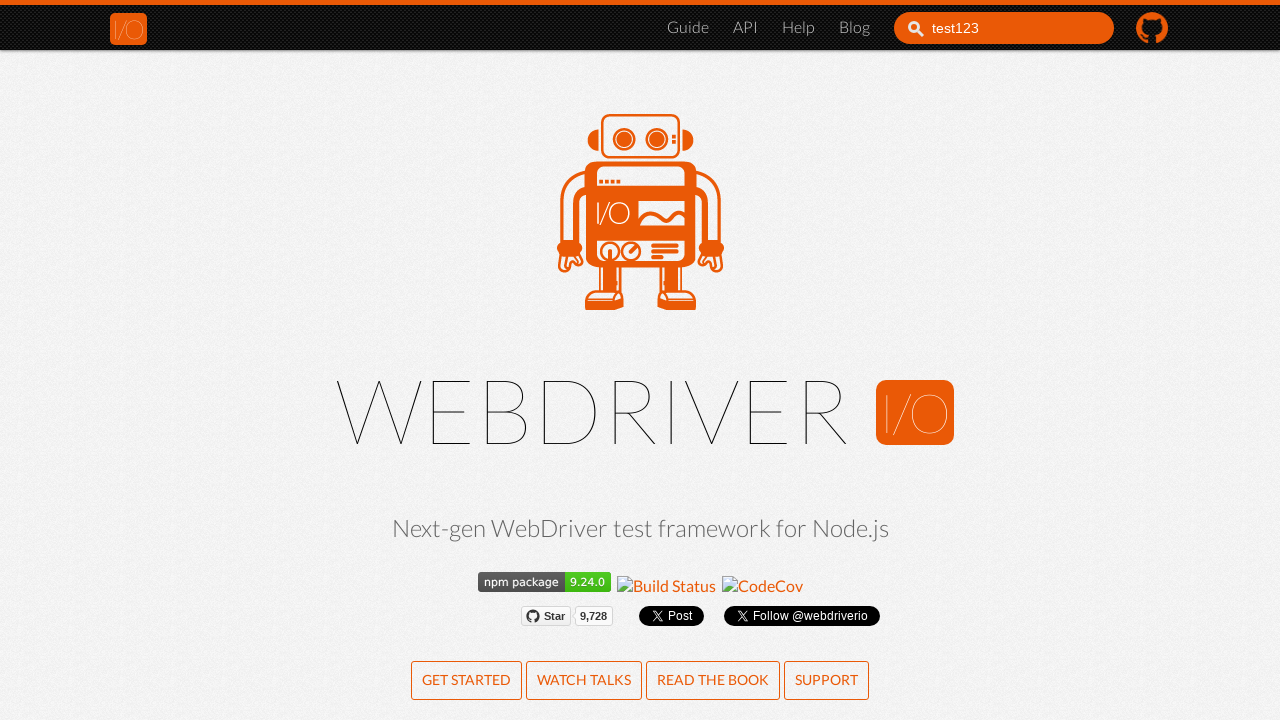

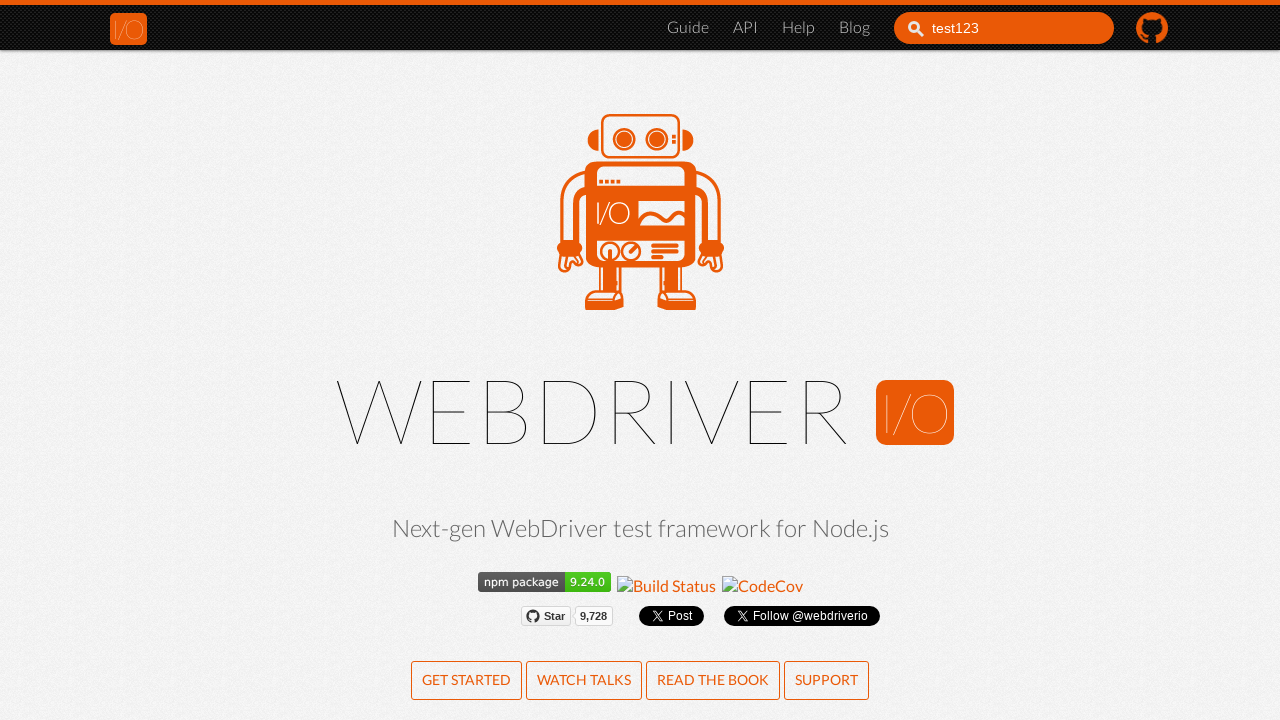